Tests clicking a dynamic button by finding it by text and verifies the success message appears

Starting URL: https://demoqa.com/buttons

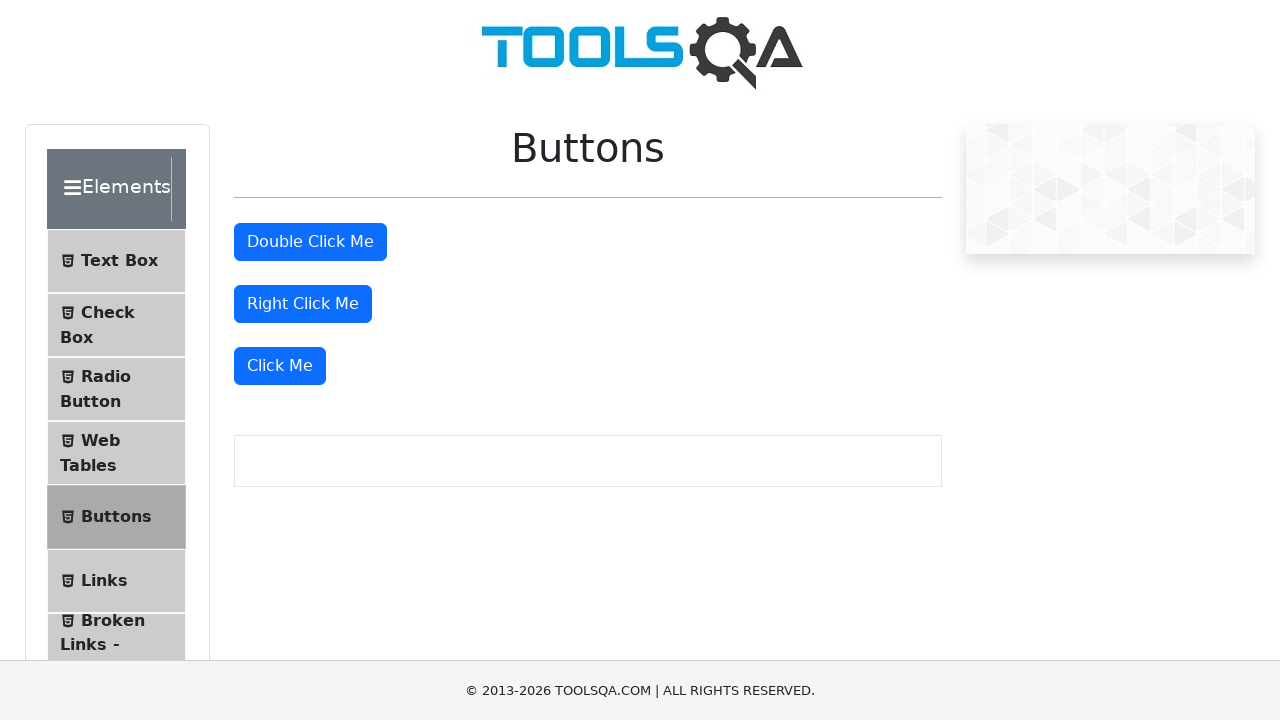

Located the 'Click Me' button element
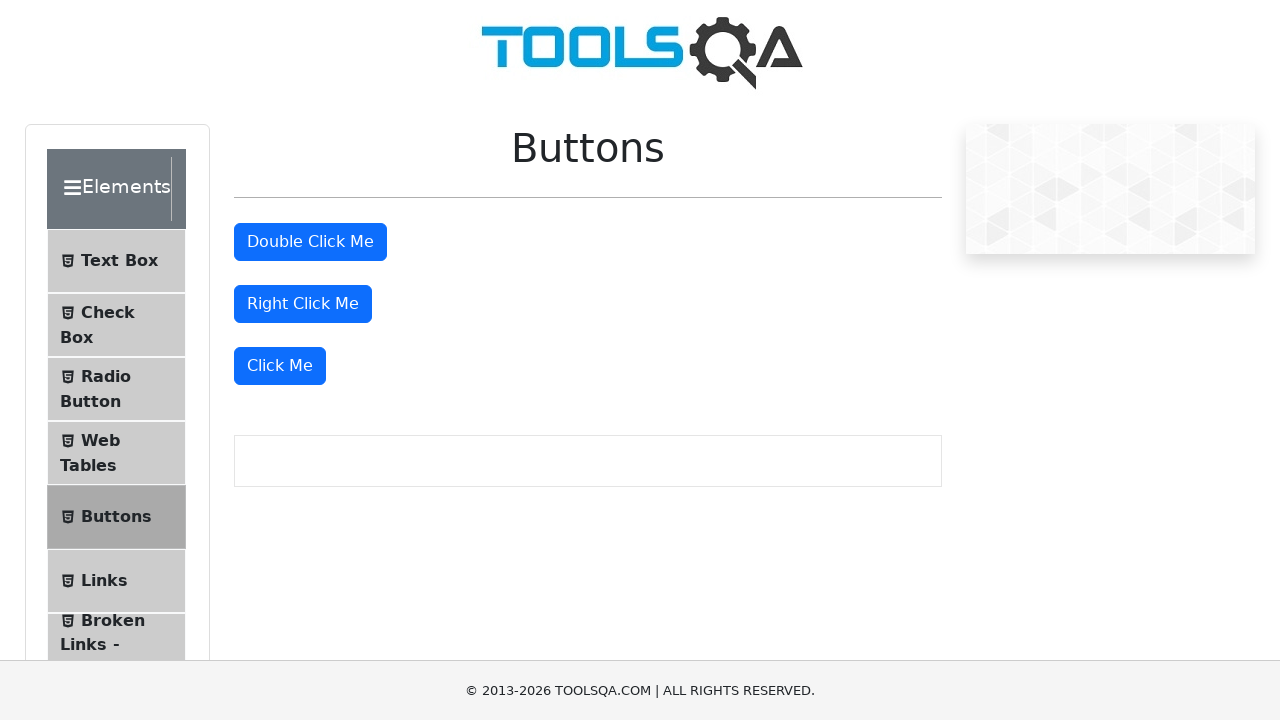

Scrolled the 'Click Me' button into view
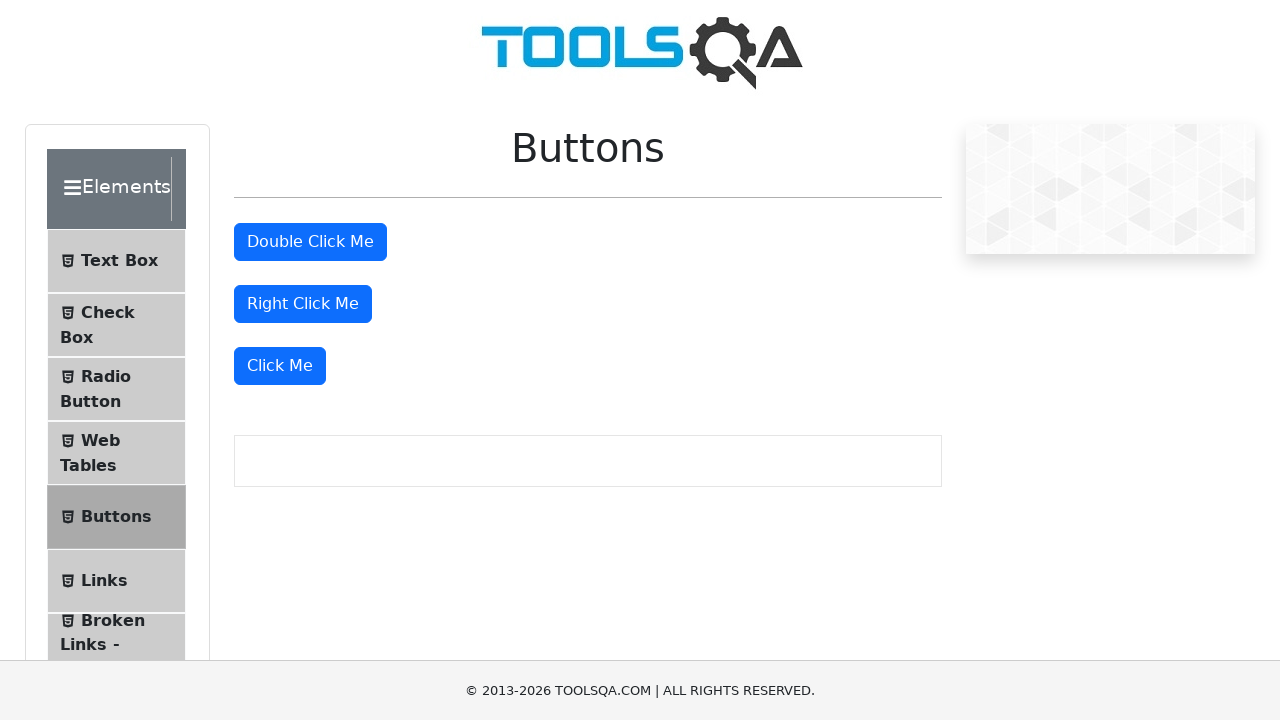

Clicked the 'Click Me' button at (280, 366) on button:has-text('Click Me') >> nth=-1
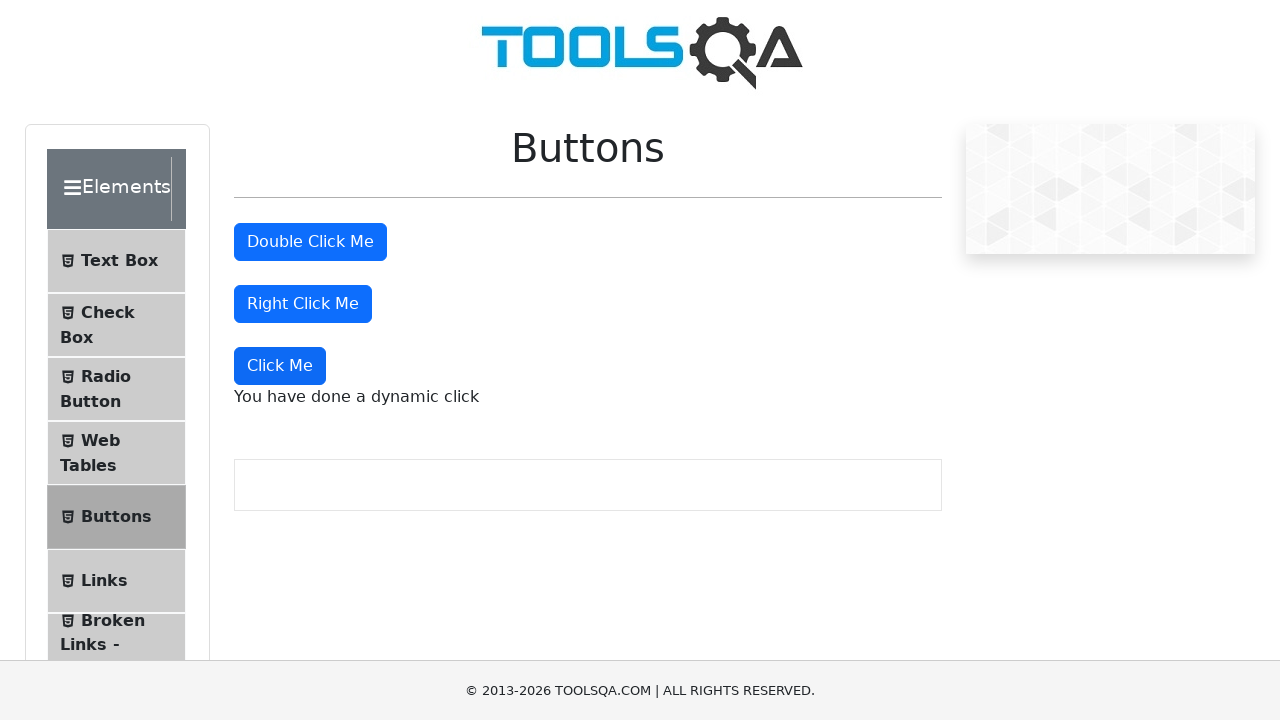

Located the dynamic click message element
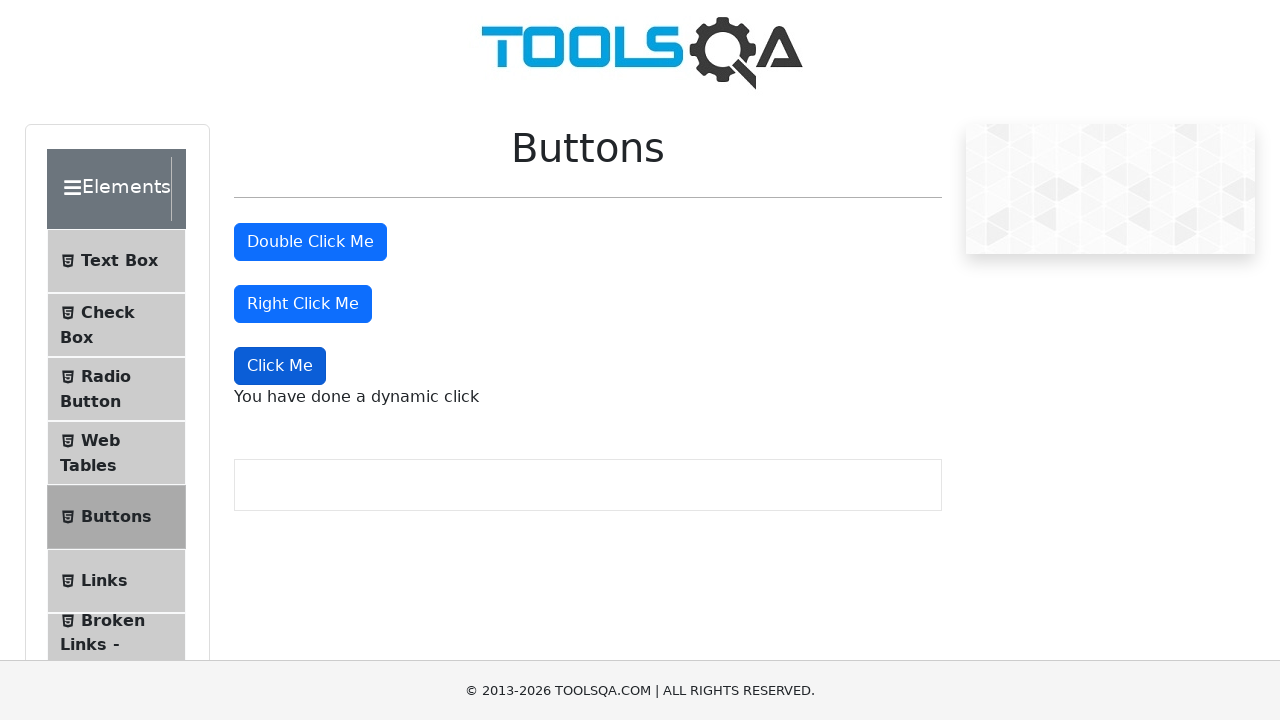

Verified success message 'You have done a dynamic click' appeared
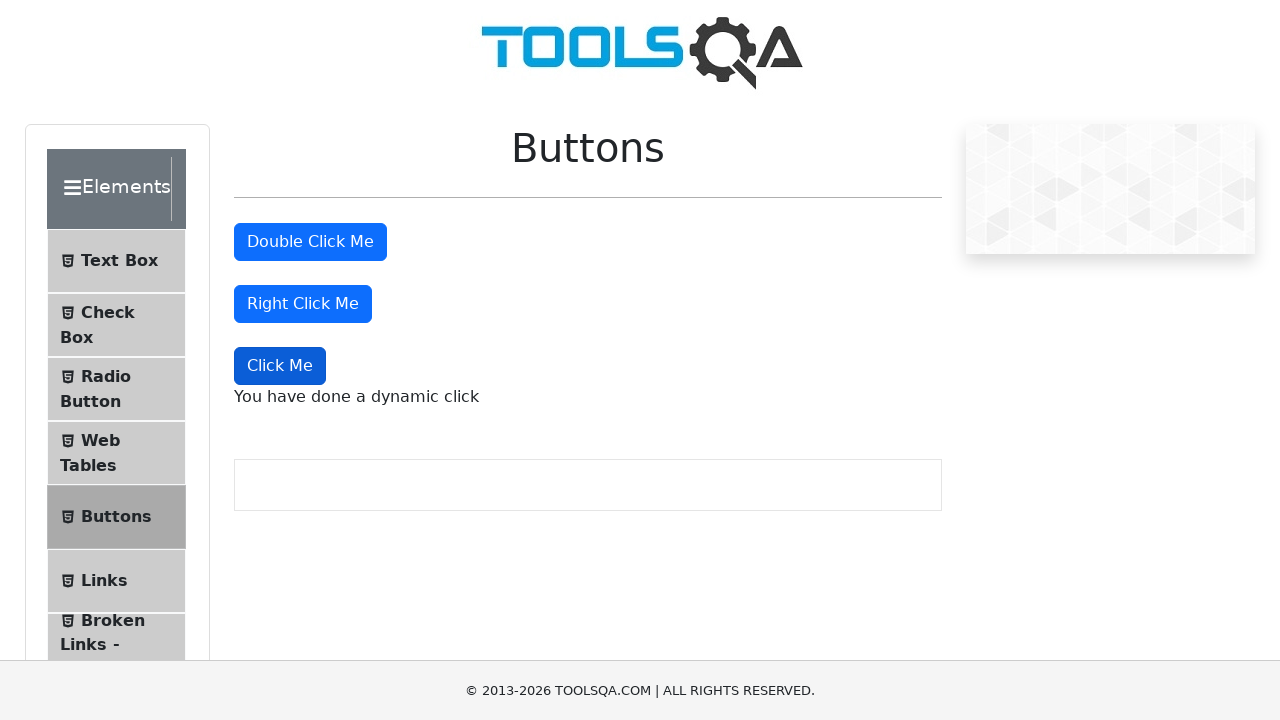

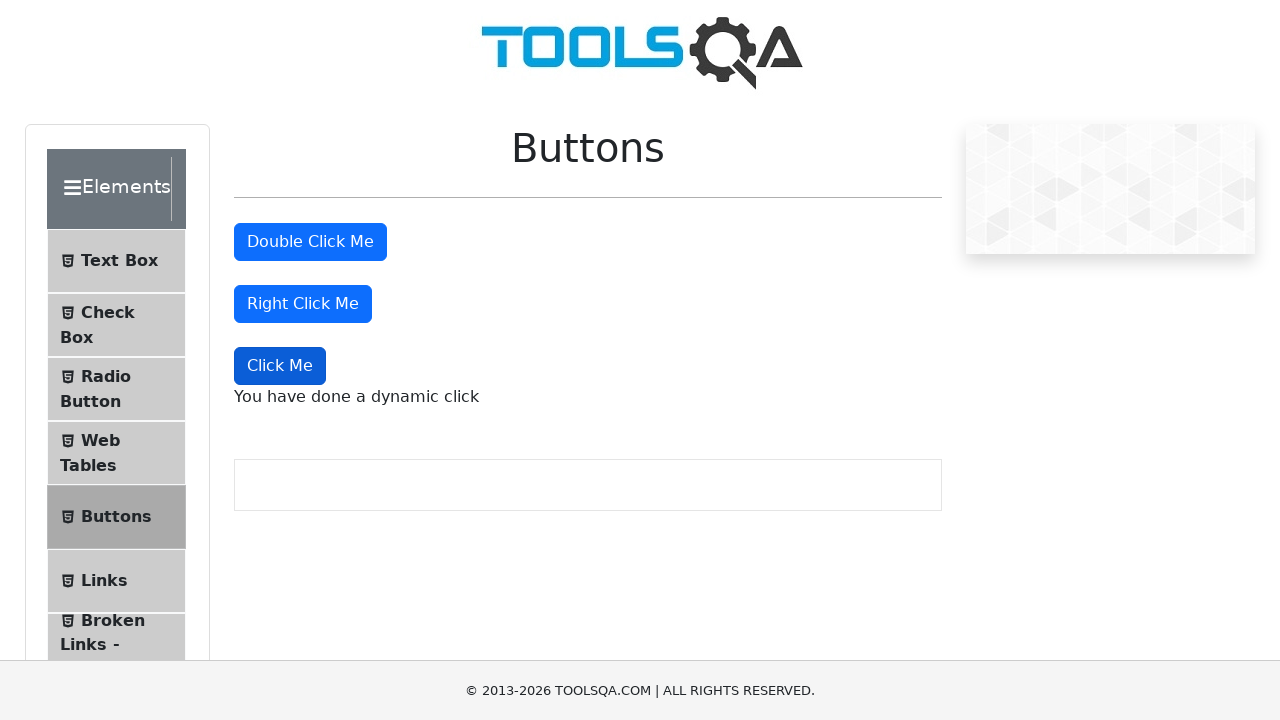